Tests element access by ID attribute - clears a text input and fills it with text using the ID locator

Starting URL: https://www.selenium.dev/selenium/web/web-form.html

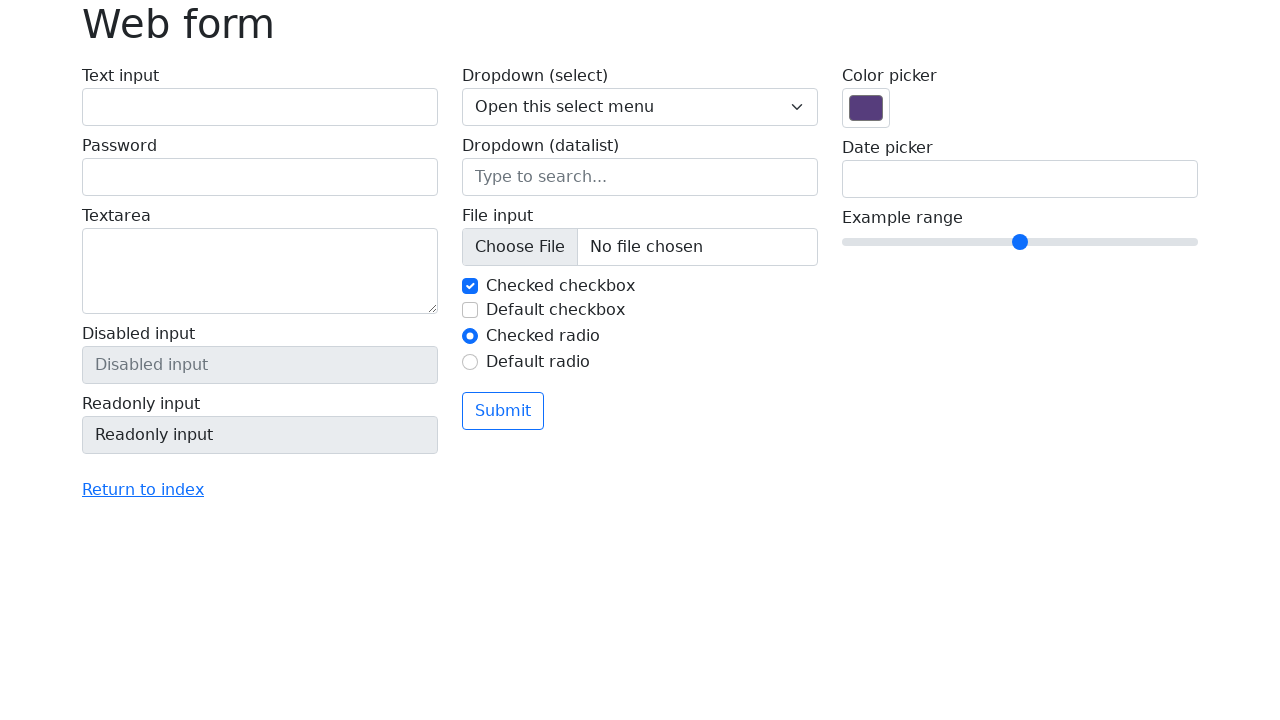

Navigated to web form page
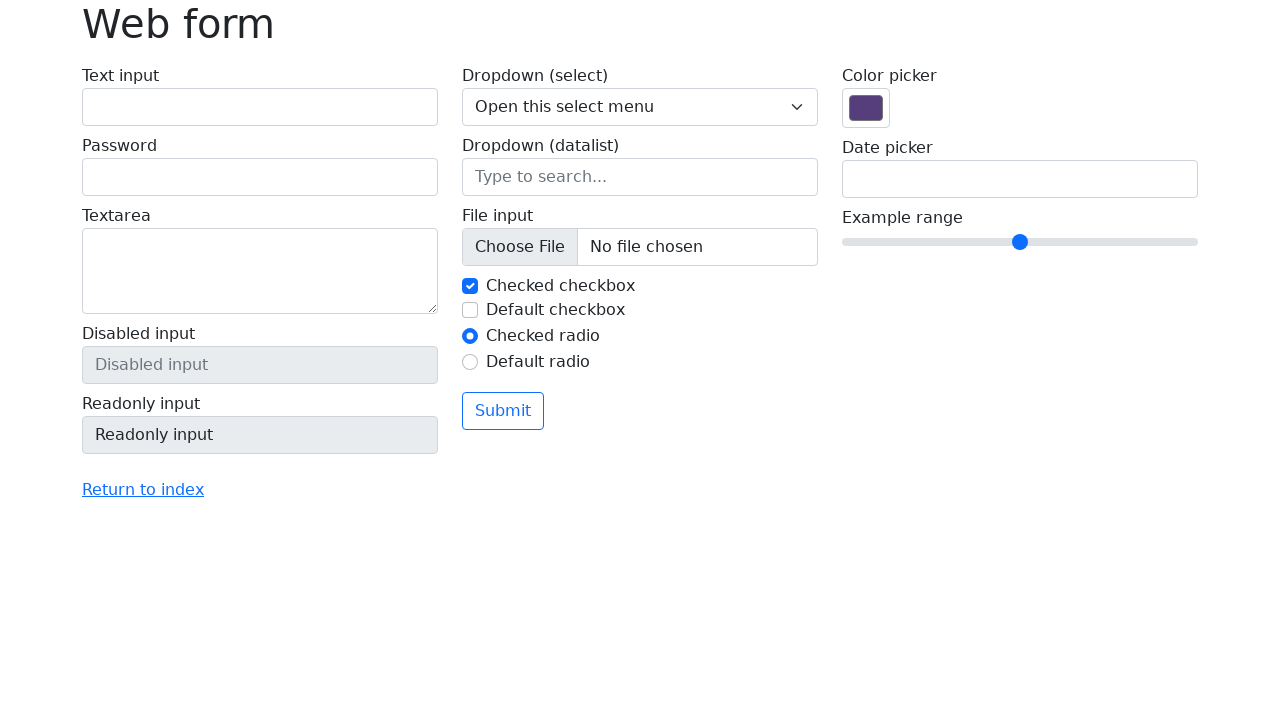

Cleared text input field using ID locator on #my-text-id
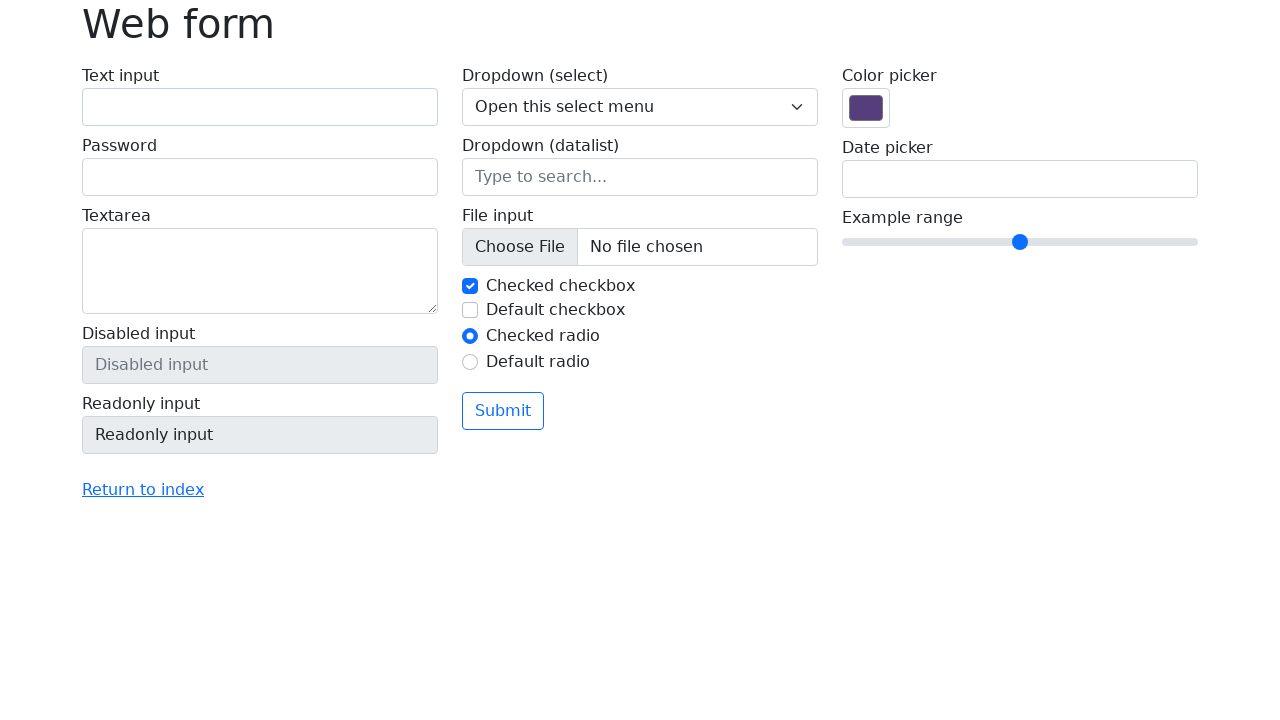

Filled text input with 'Automation By ID' using ID locator on #my-text-id
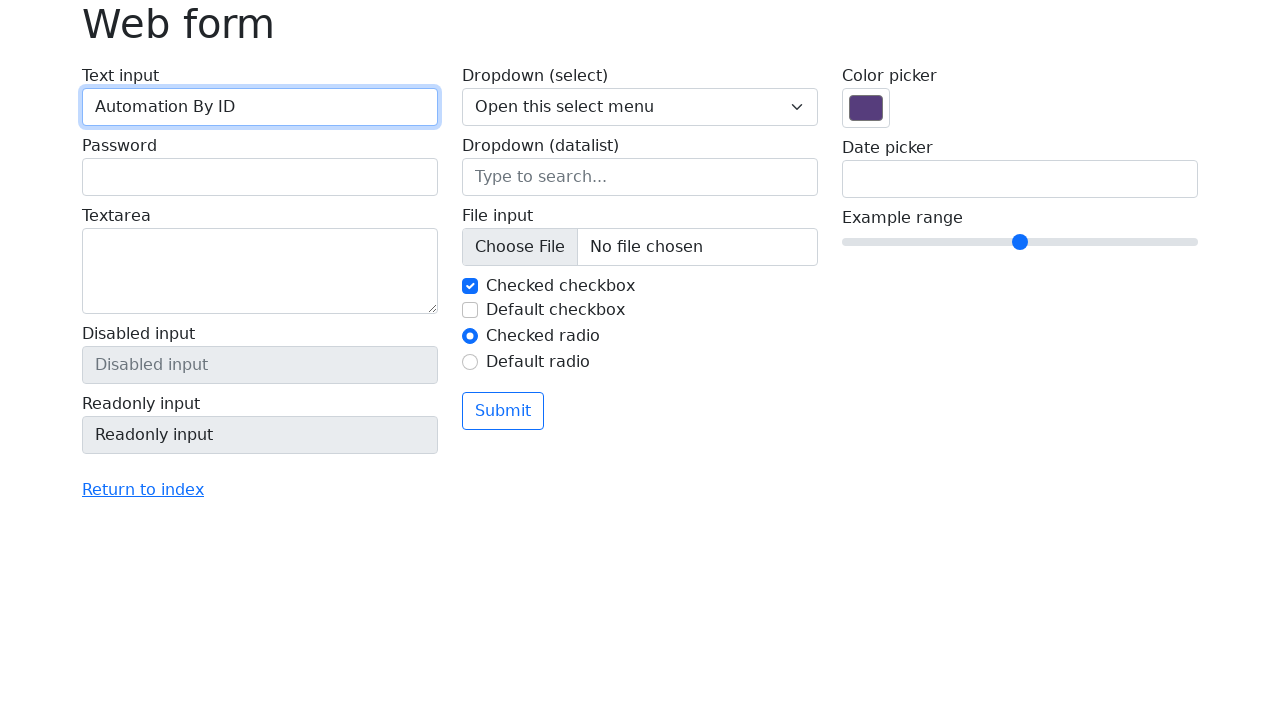

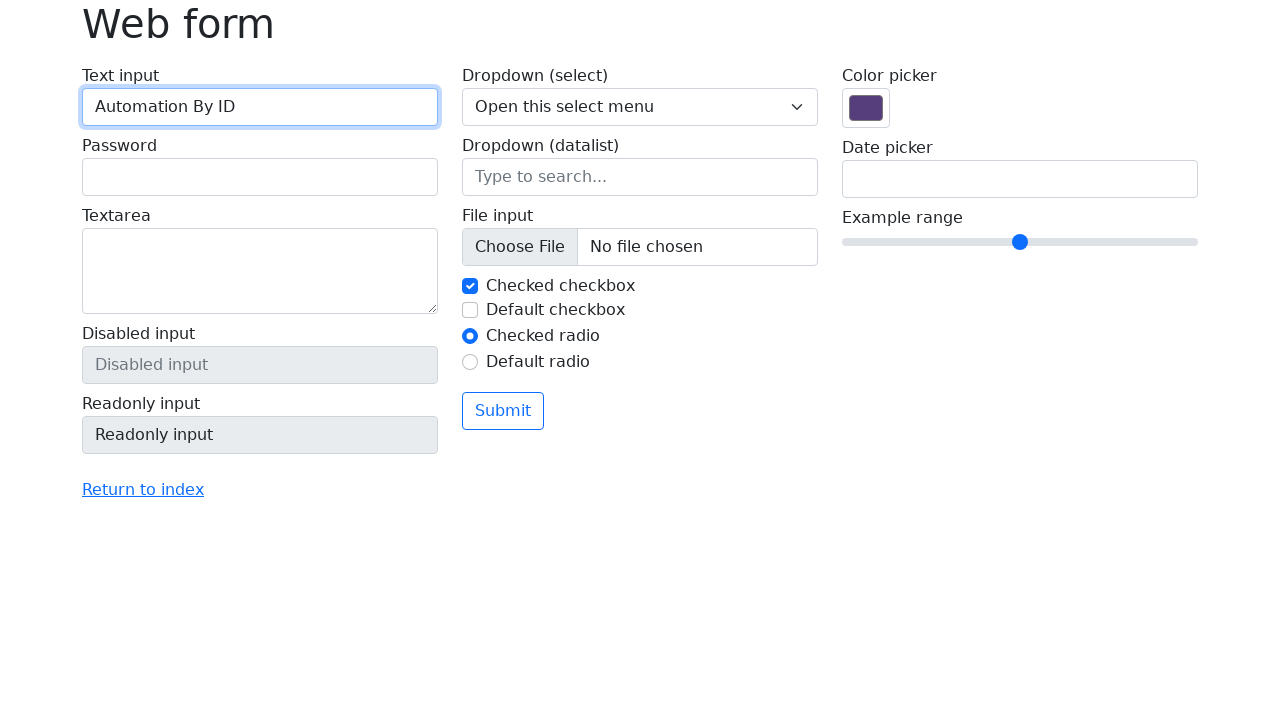